Navigates to a Google Play Store app details page and clicks to expand the app information section to reveal additional details like version information.

Starting URL: https://play.google.com/store/apps/details?id=com.amazon.mShop.android.shopping

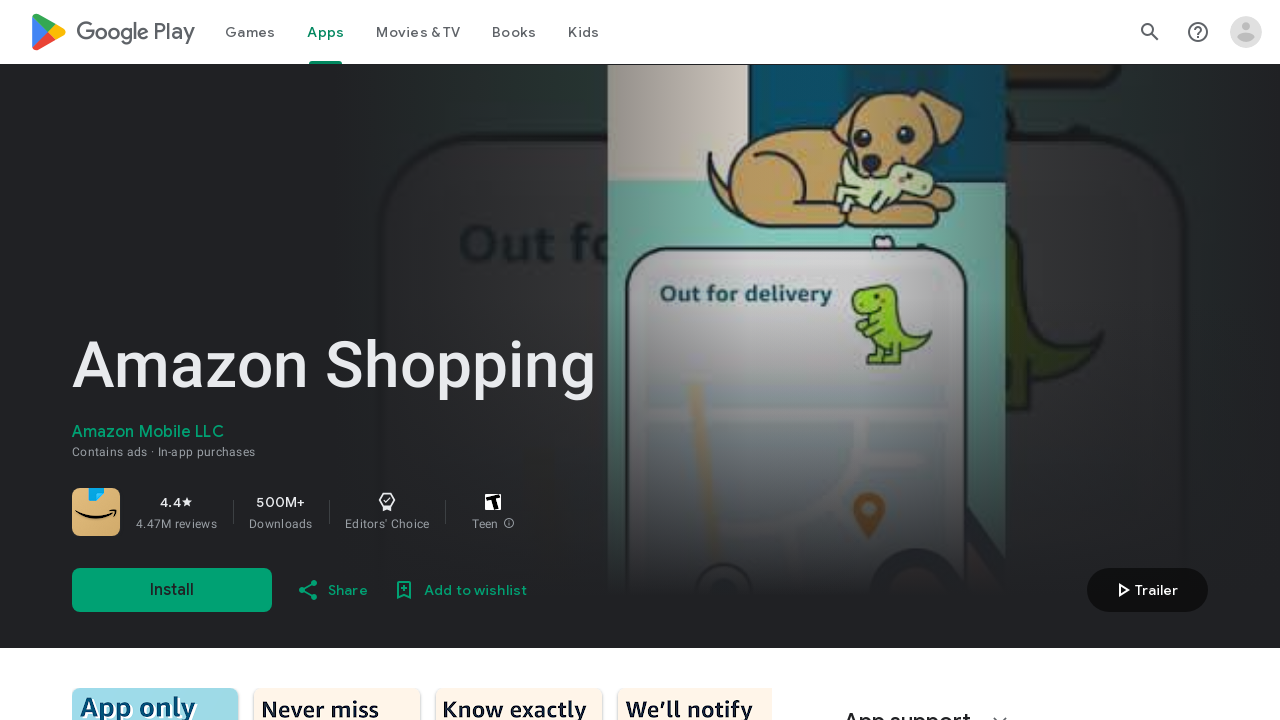

Waited for main app details section to load
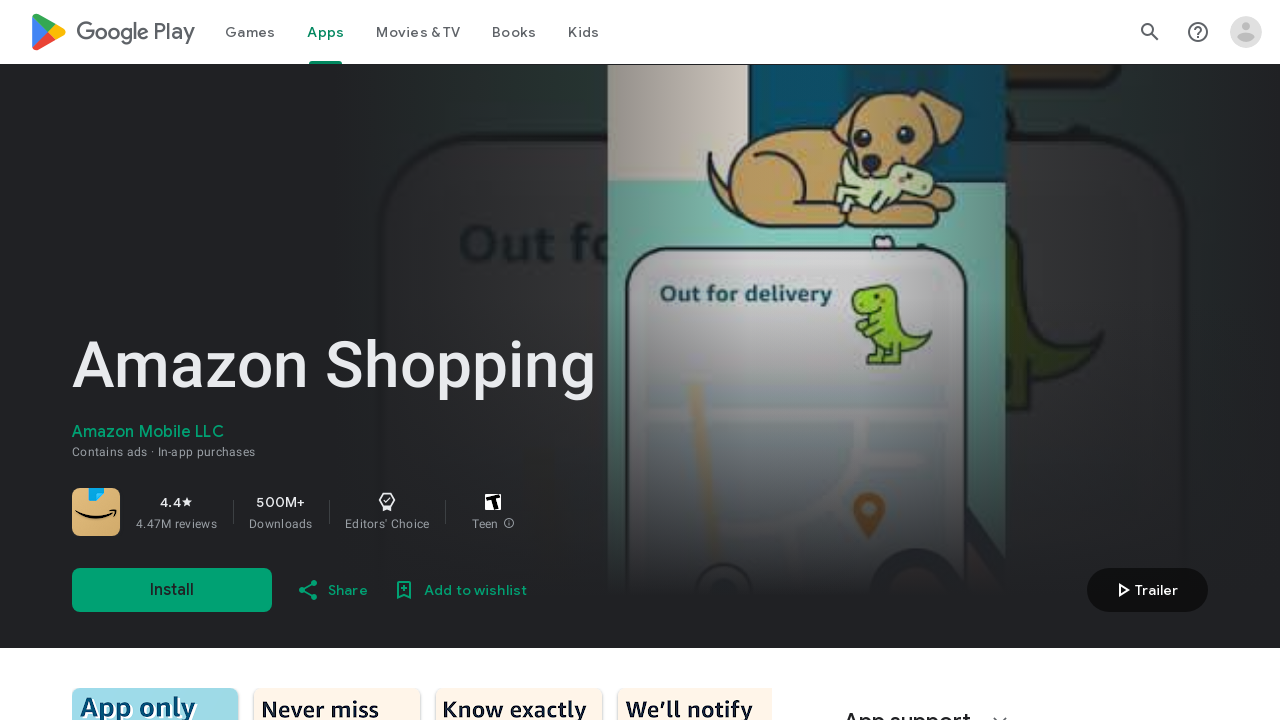

Clicked button to expand app information section at (249, 360) on .qZmL0 c-wiz > div > section > header > div > div > button
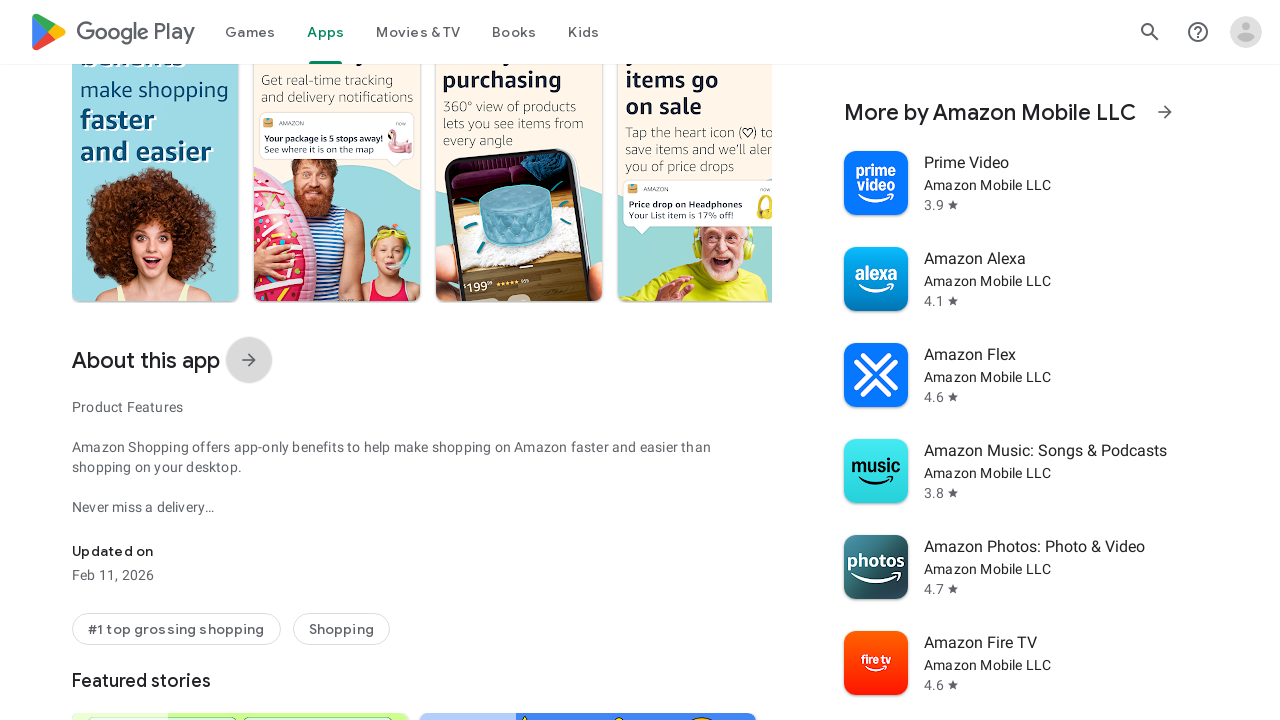

Waited for version information element to appear
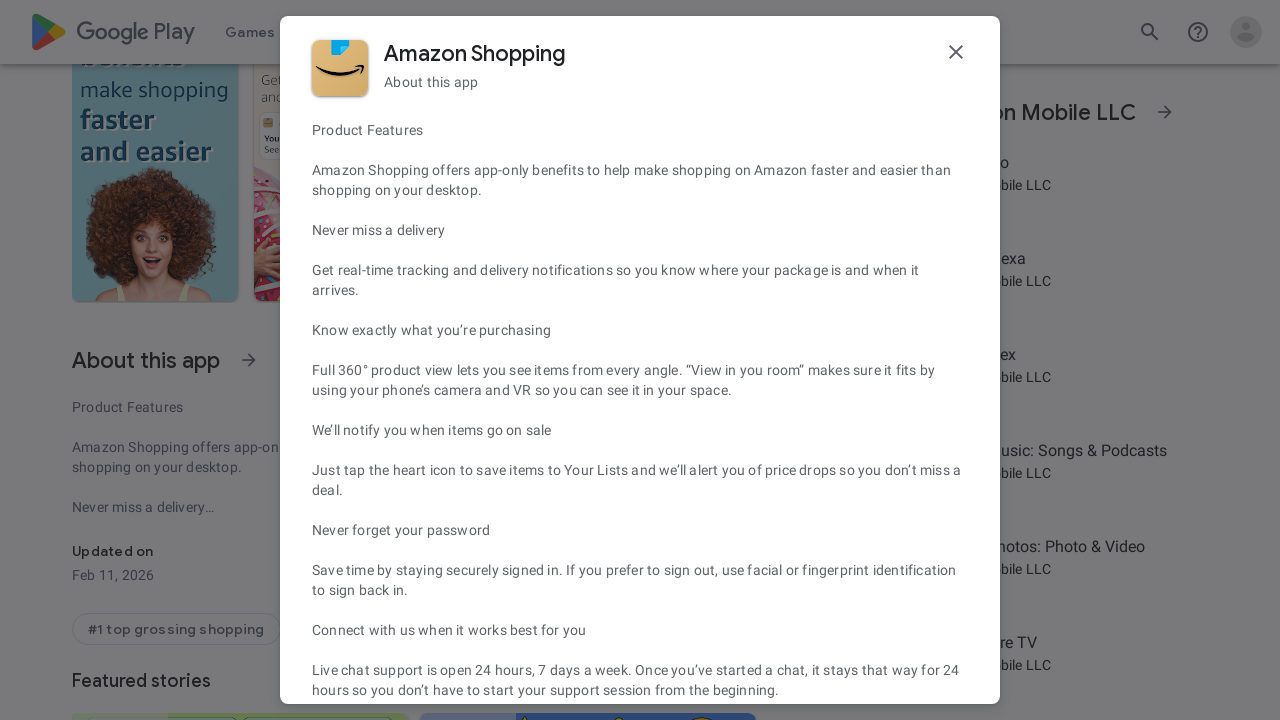

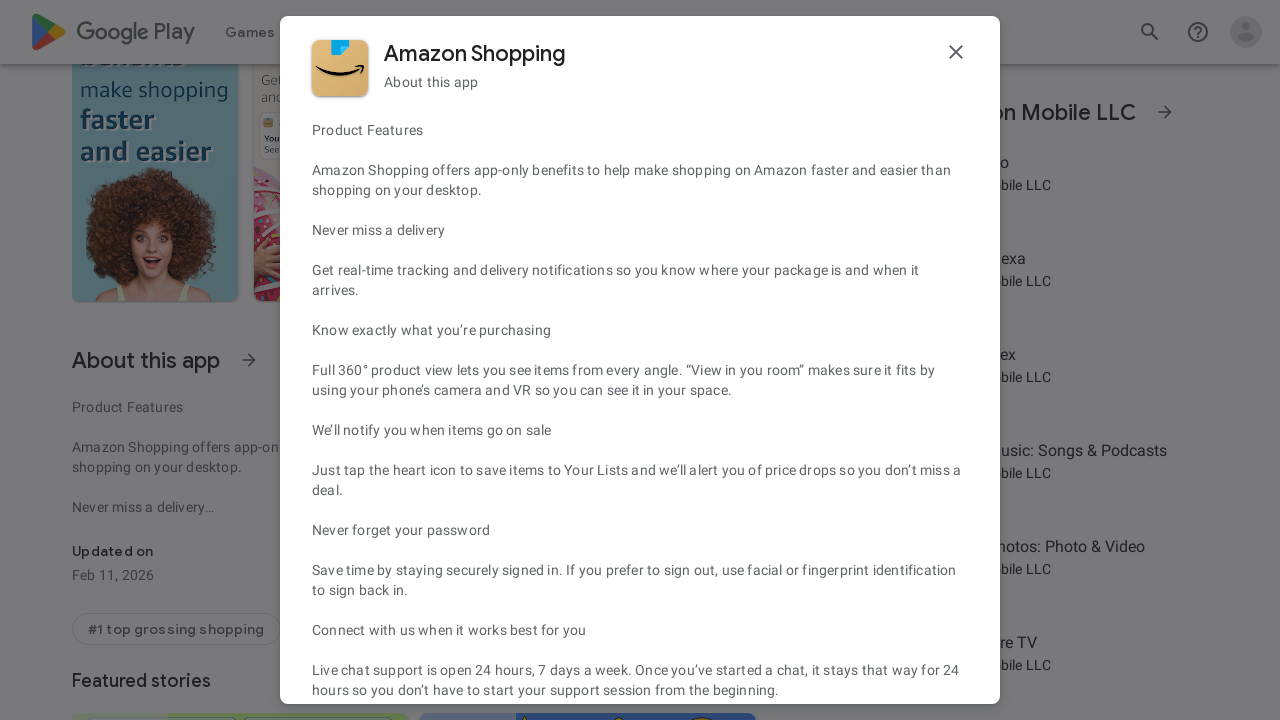